Tests checkbox functionality by checking the first checkbox and unchecking the second checkbox on a practice page, then verifying their states.

Starting URL: https://practice.cydeo.com/checkboxes

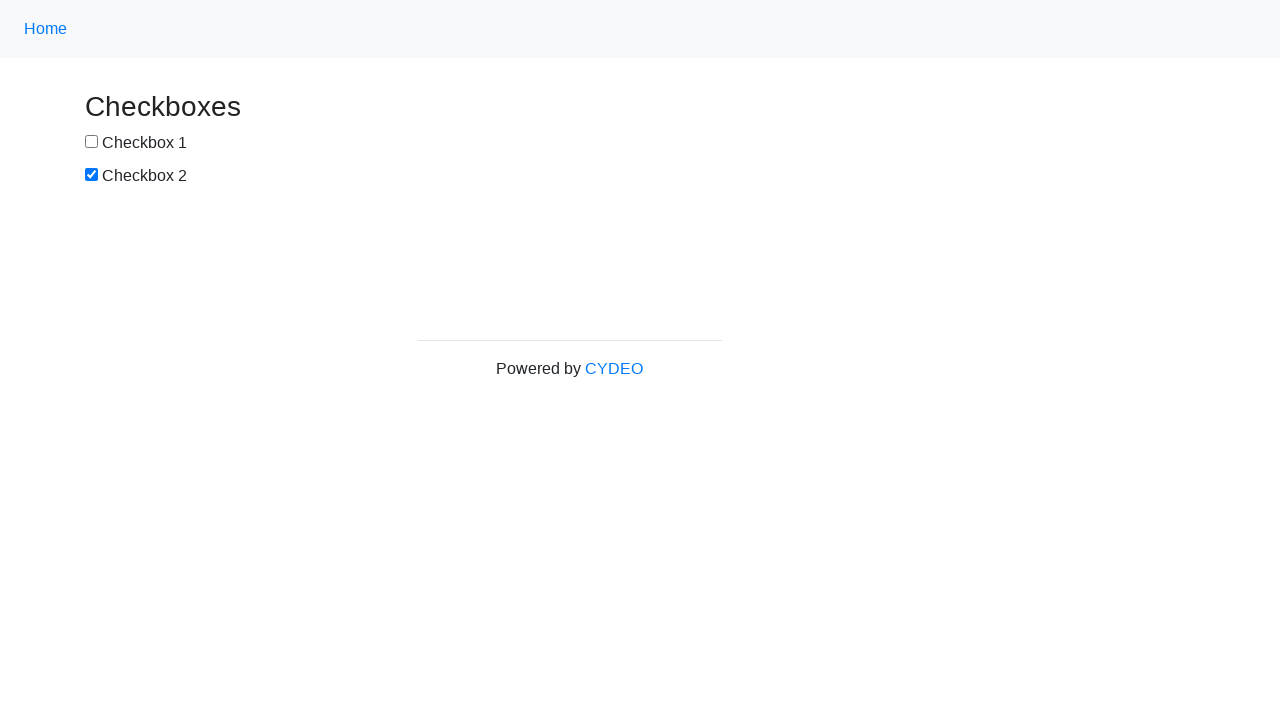

Located first checkbox (#box1)
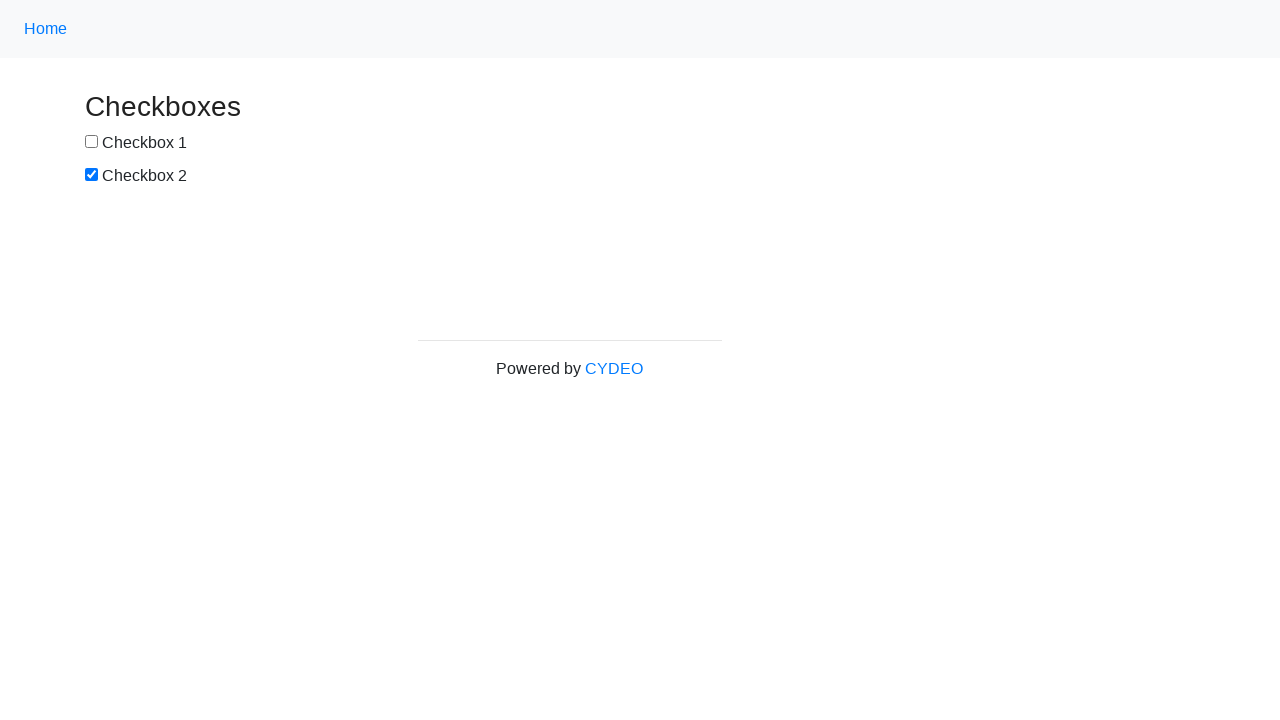

Located second checkbox (#box2)
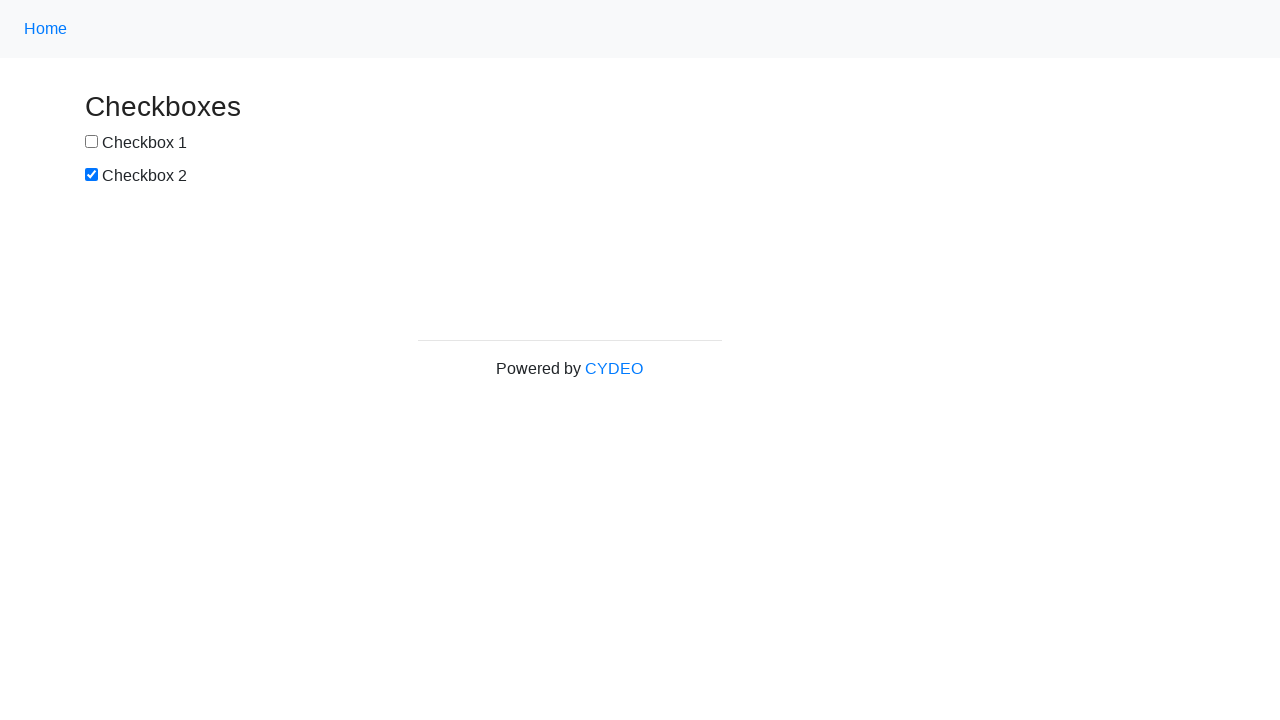

Checked the first checkbox at (92, 142) on #box1
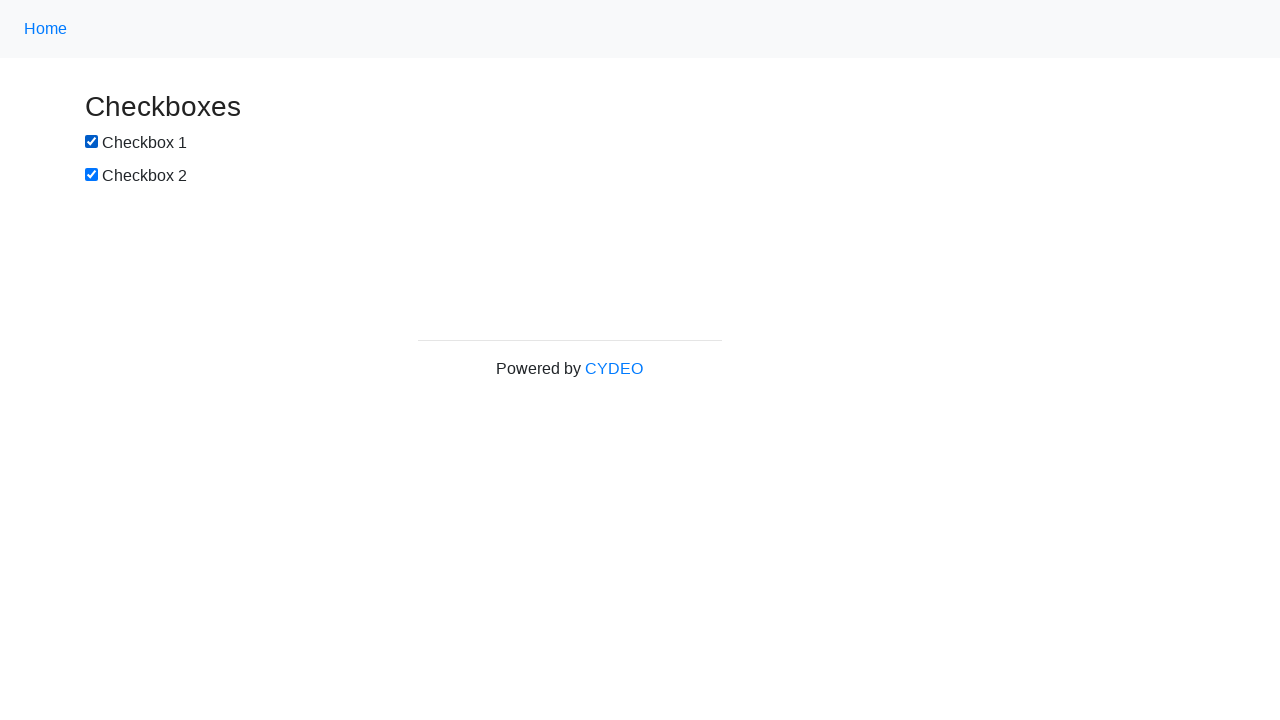

Unchecked the second checkbox at (92, 175) on #box2
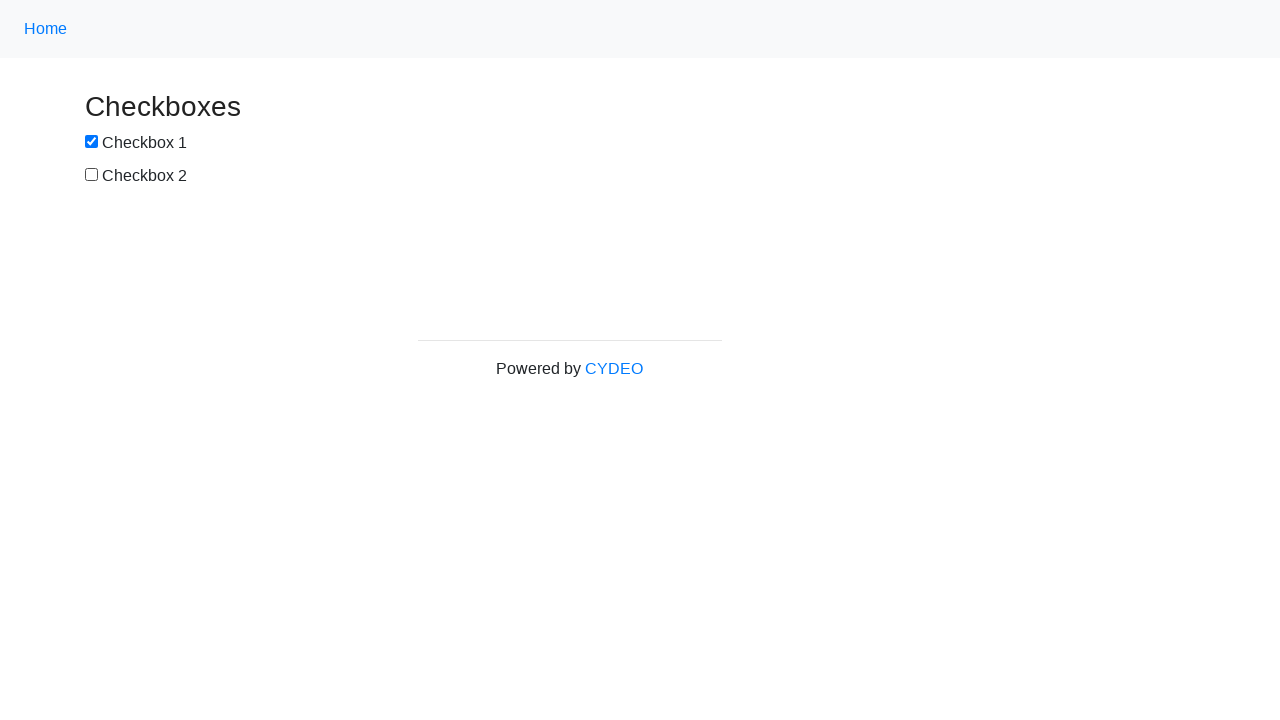

Waited 1 second to observe checkbox state changes
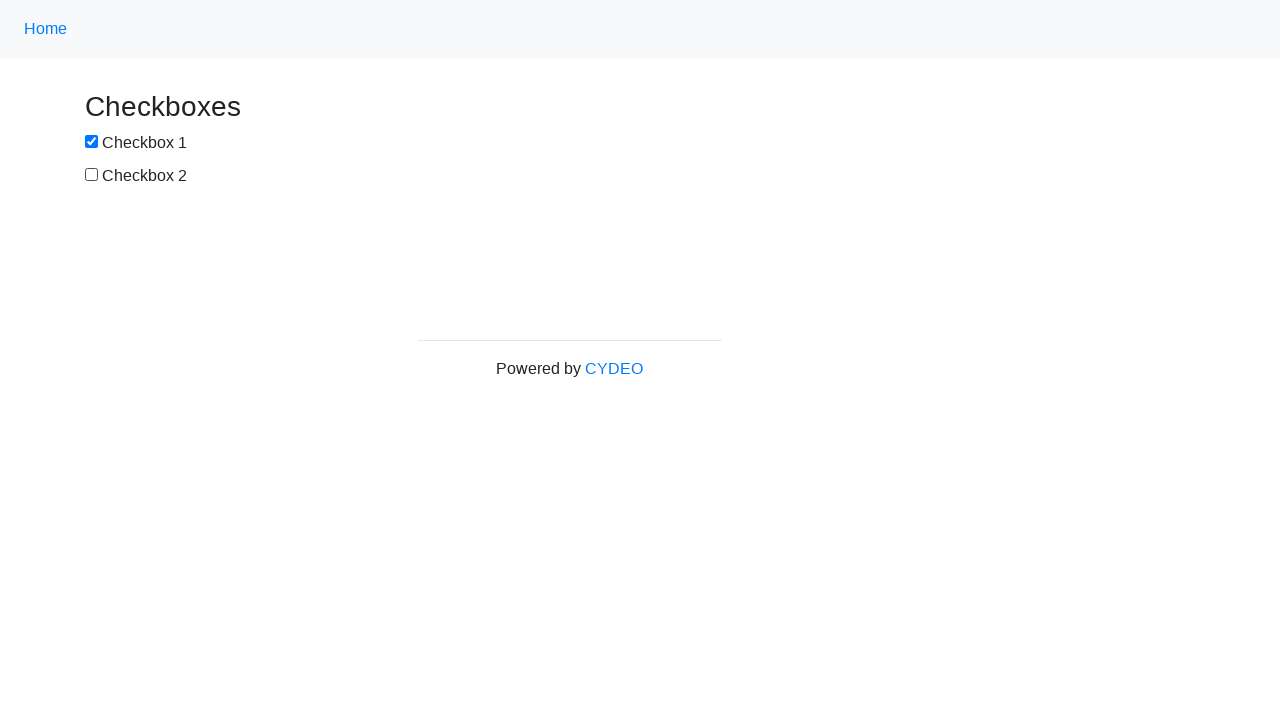

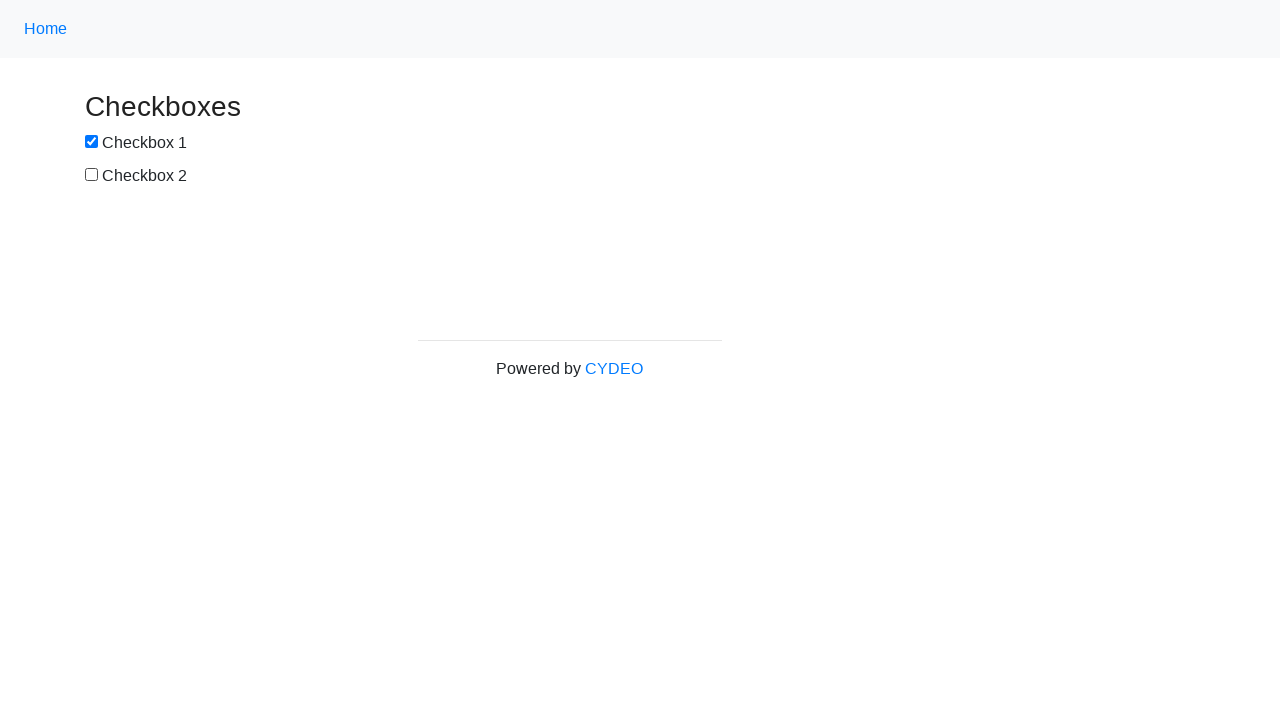